Navigates to a simple form page and locates the submit button element by its ID to verify it exists on the page.

Starting URL: http://suninjuly.github.io/simple_form_find_task.html

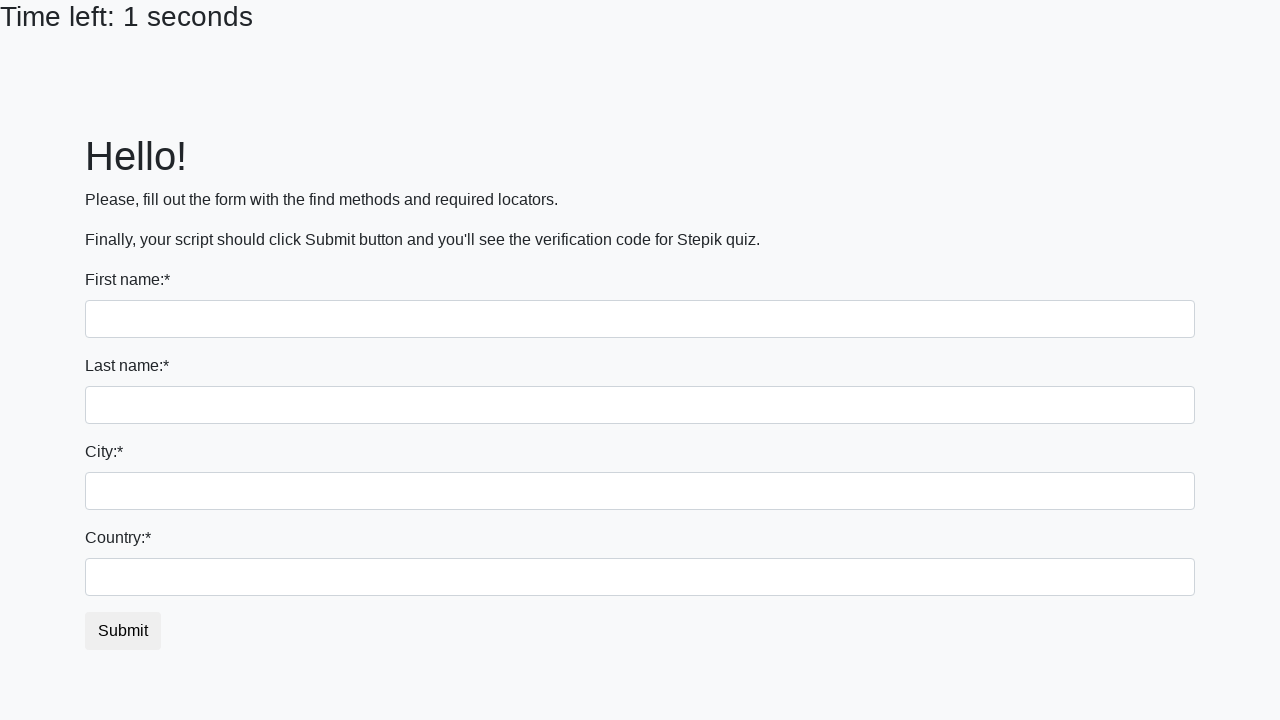

Navigated to simple form page
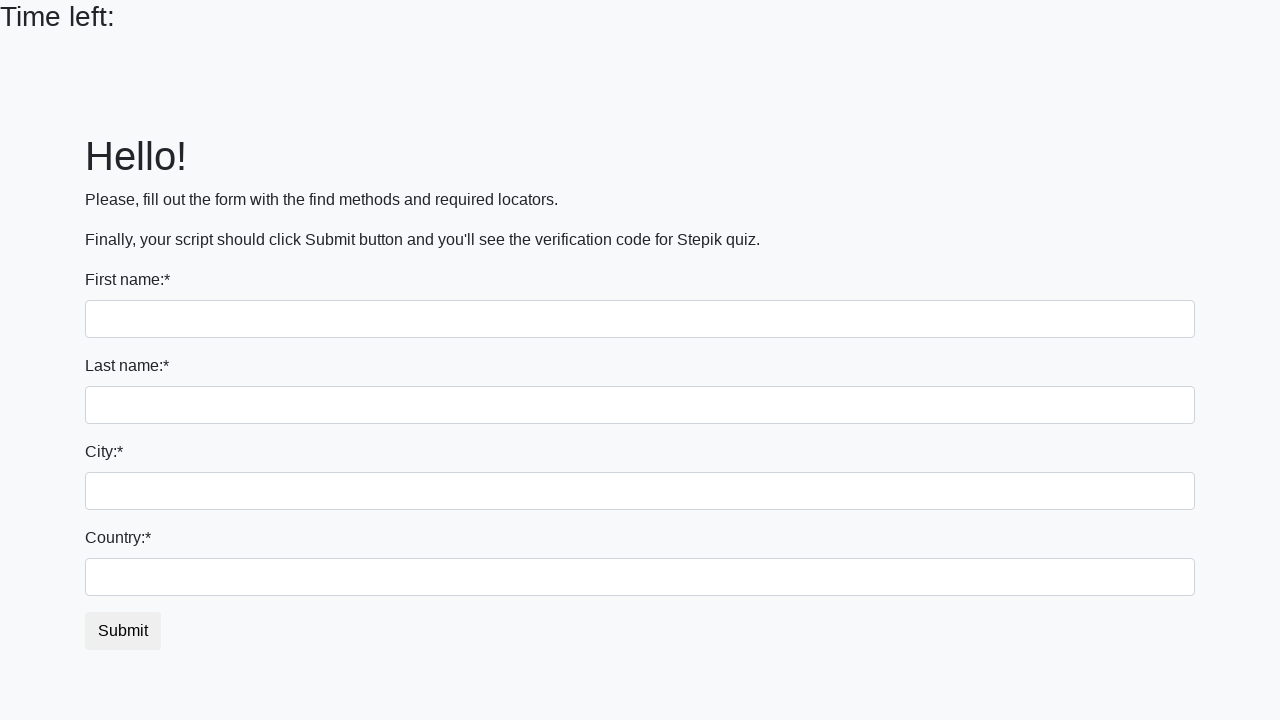

Submit button element located and verified to exist on the page
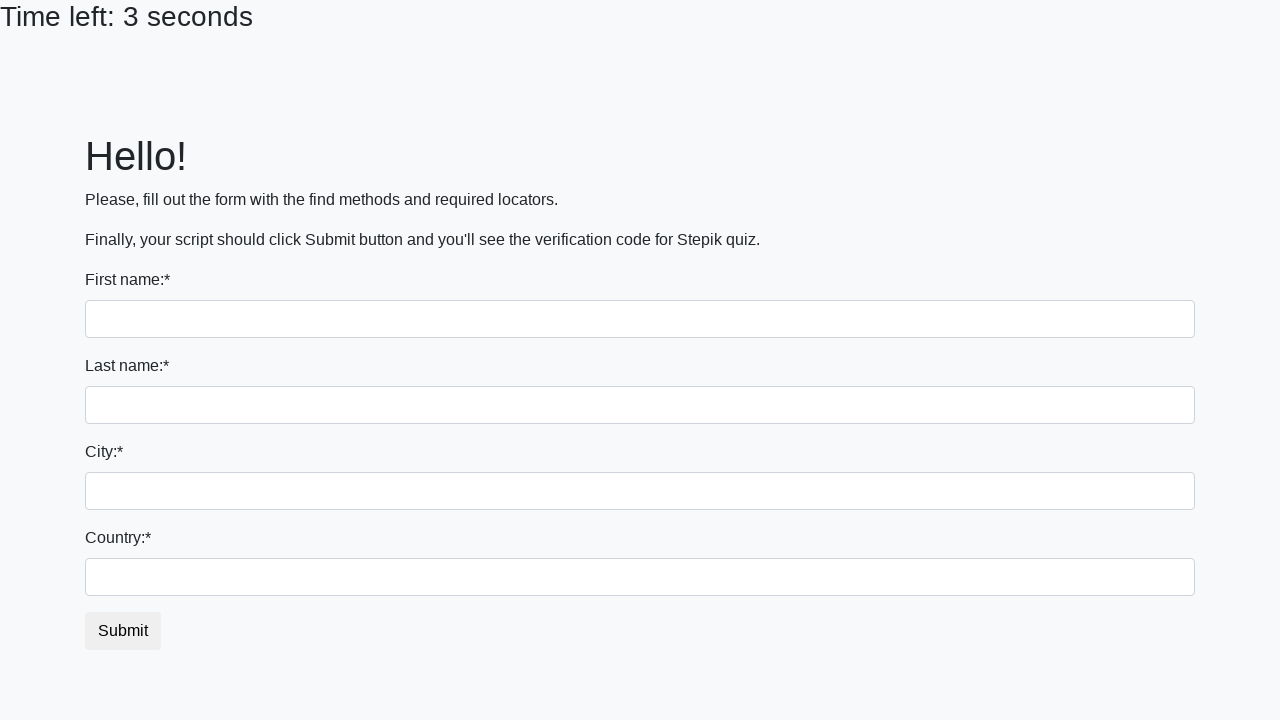

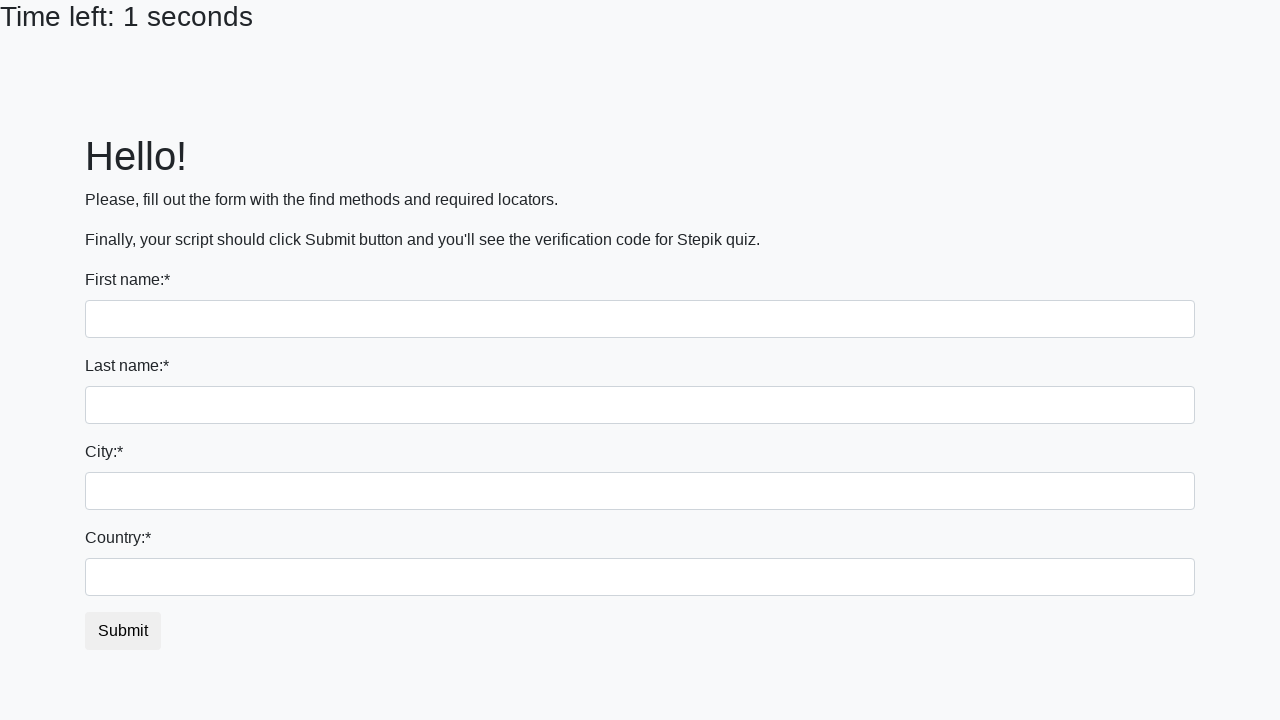